Navigates to Shiva Concept Digital website and locates the logo element to verify it is present and visible on the page.

Starting URL: https://shivaconceptdigital.com

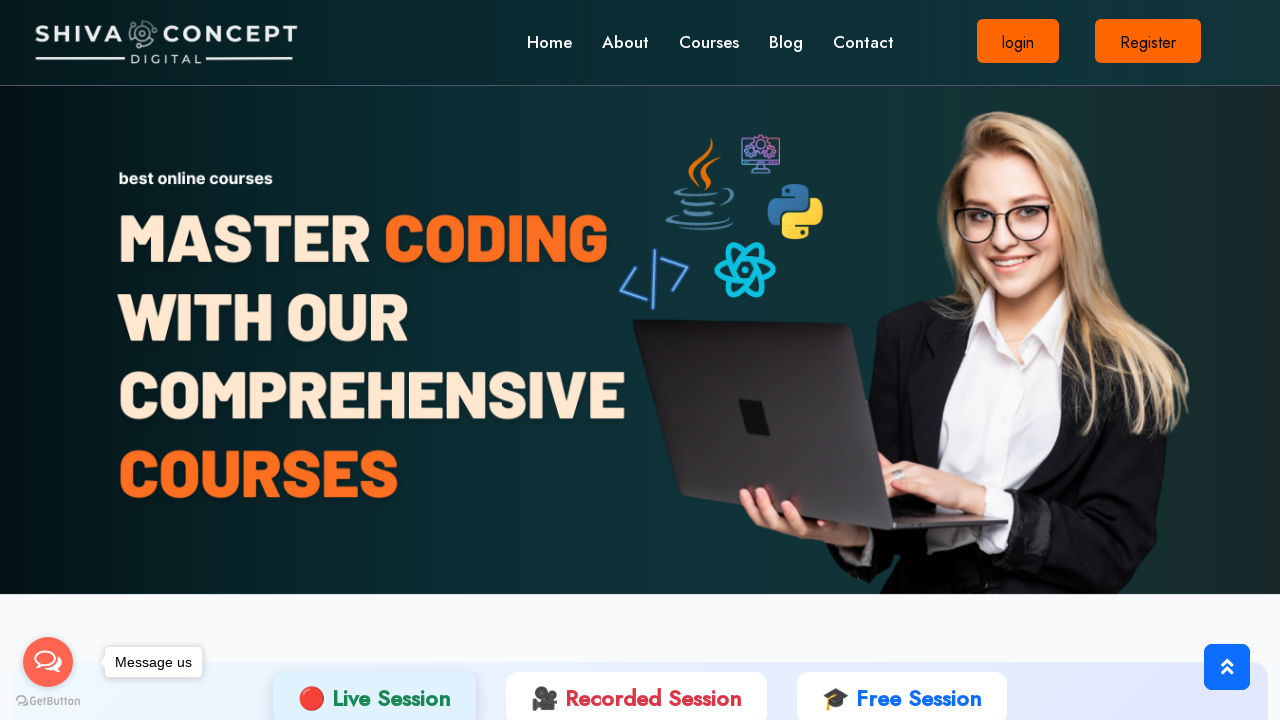

Navigated to Shiva Concept Digital website
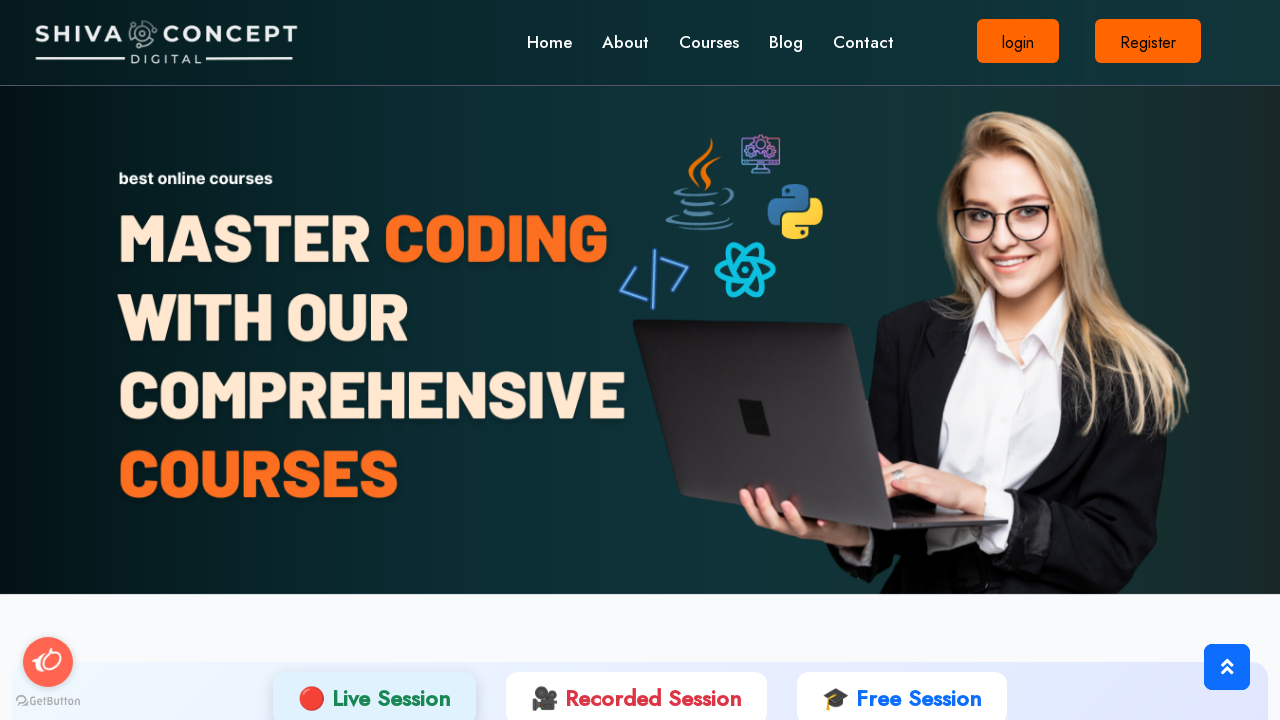

Located logo element by ID 'first_logo_1'
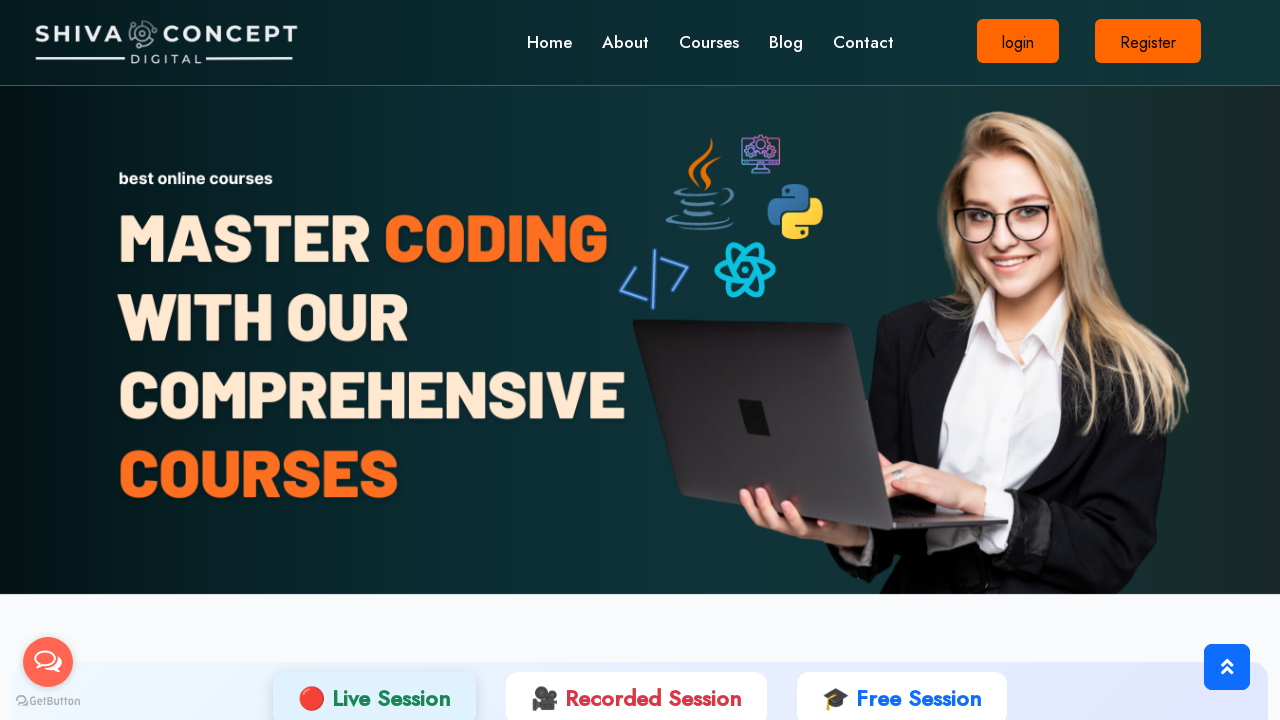

Logo element is visible on the page
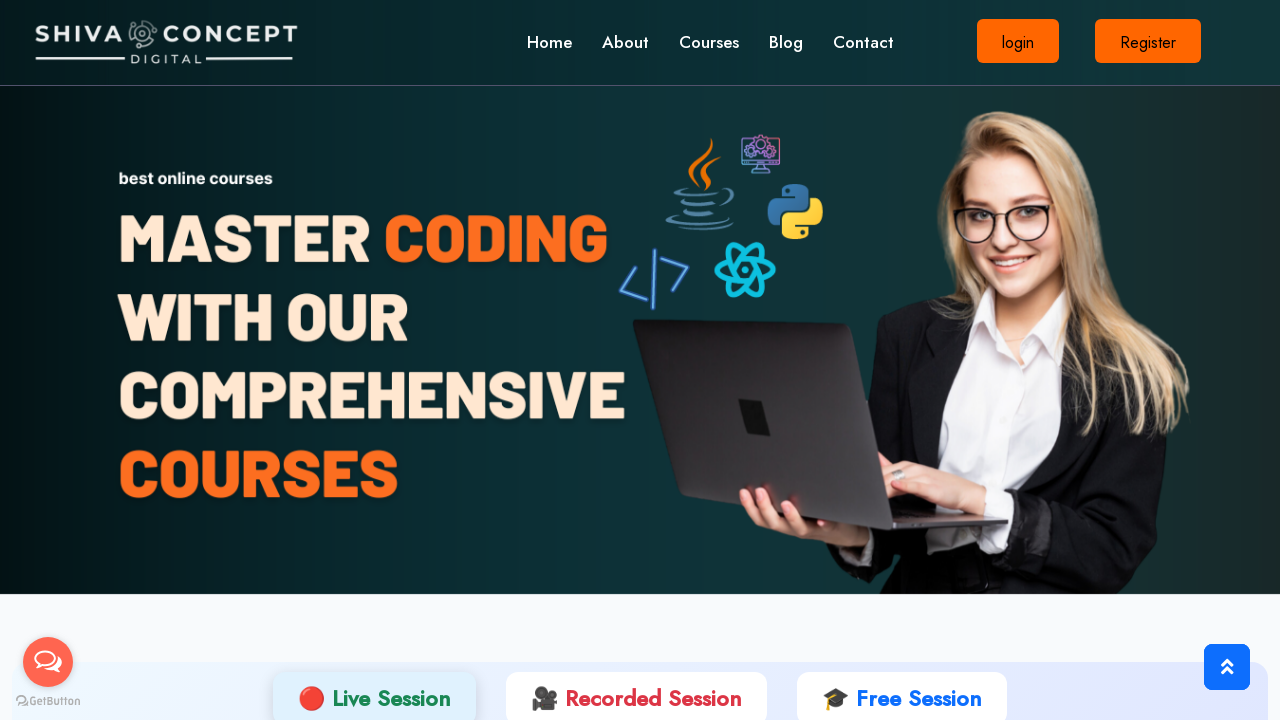

Retrieved bounding box coordinates for logo element
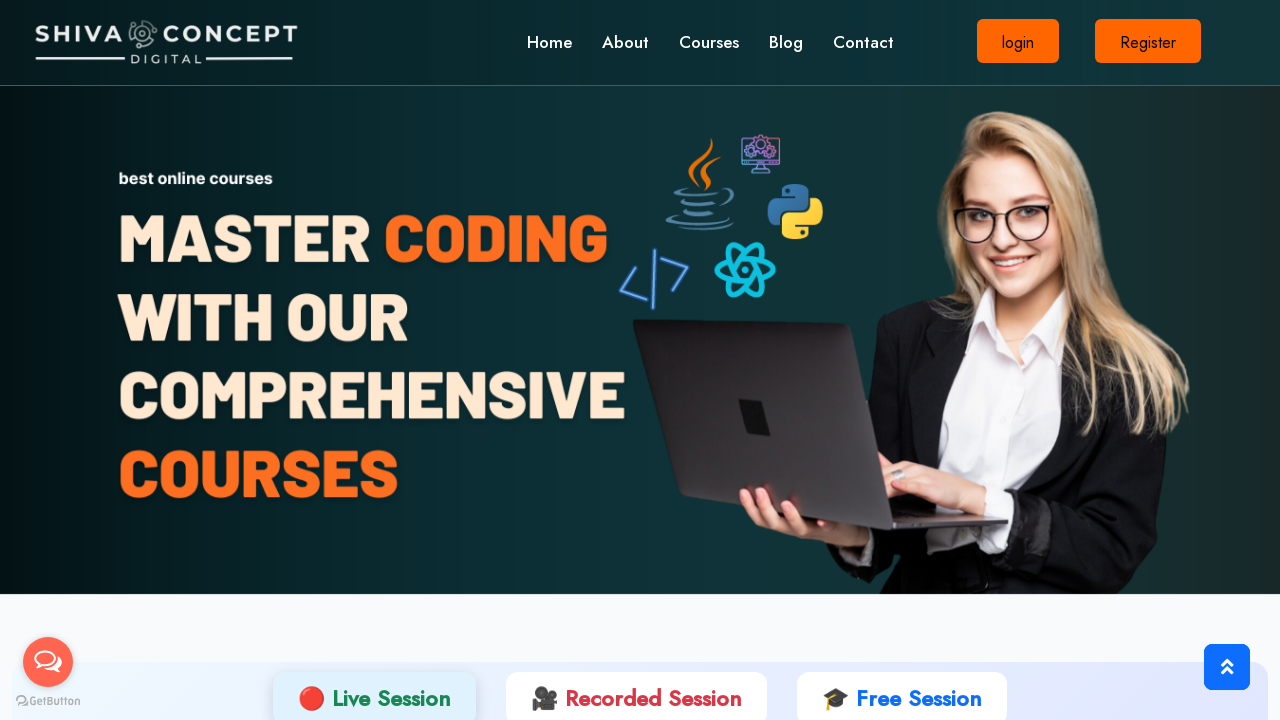

Logo position verified at coordinates x=25, y=12.015625
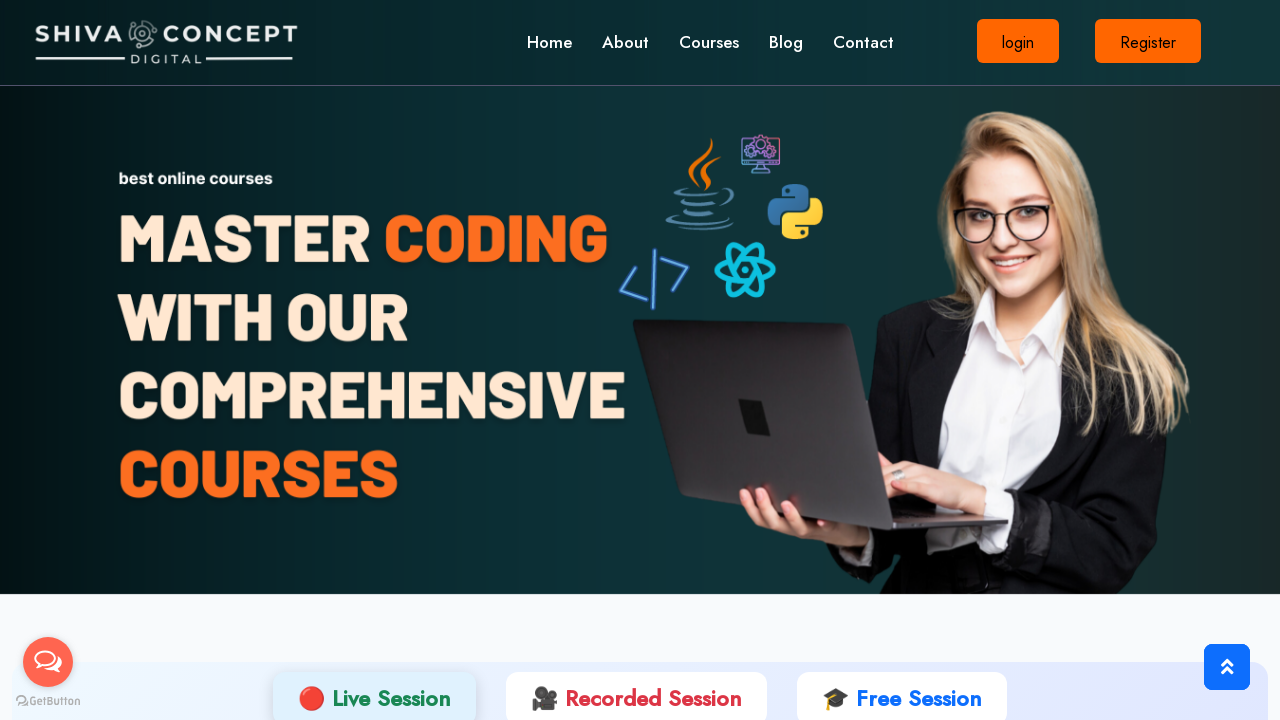

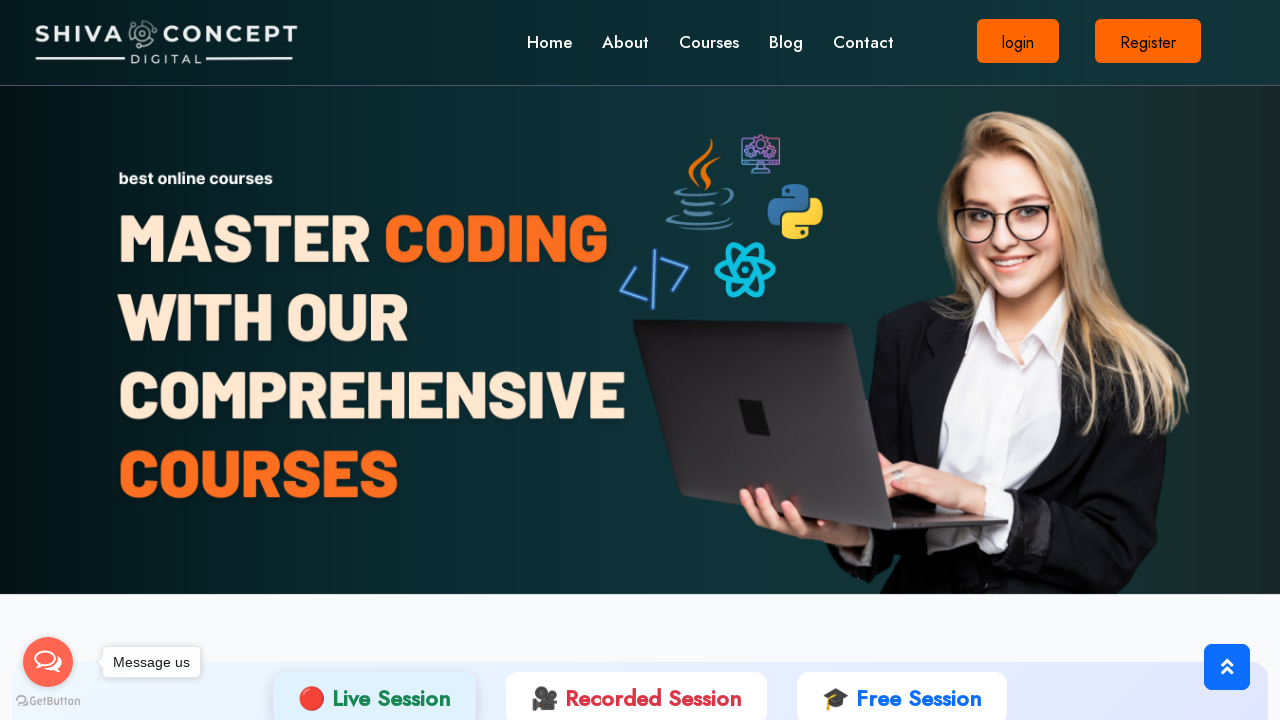